Navigates through a tennis player's profile page, viewing different statistics tabs including overall and surface-specific statistics

Starting URL: https://www.ultimatetennisstatistics.com/playerProfile?name=Roger Federer

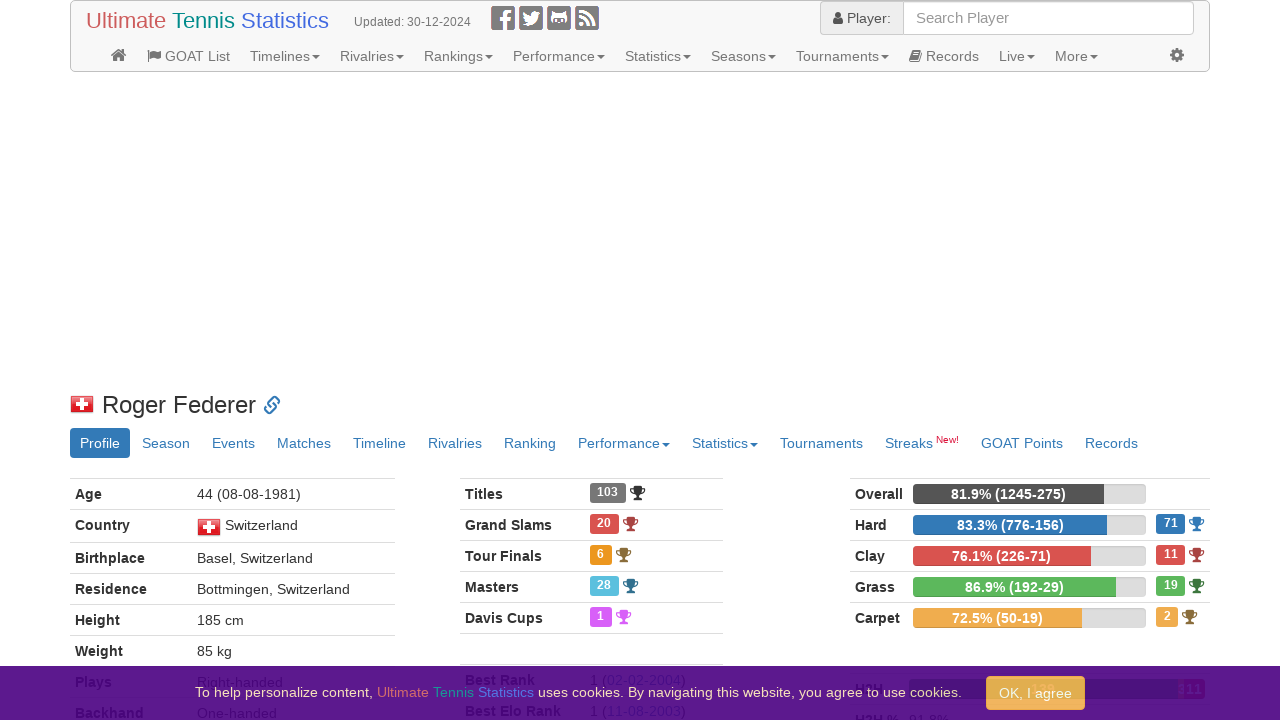

Waited for player profile div to load
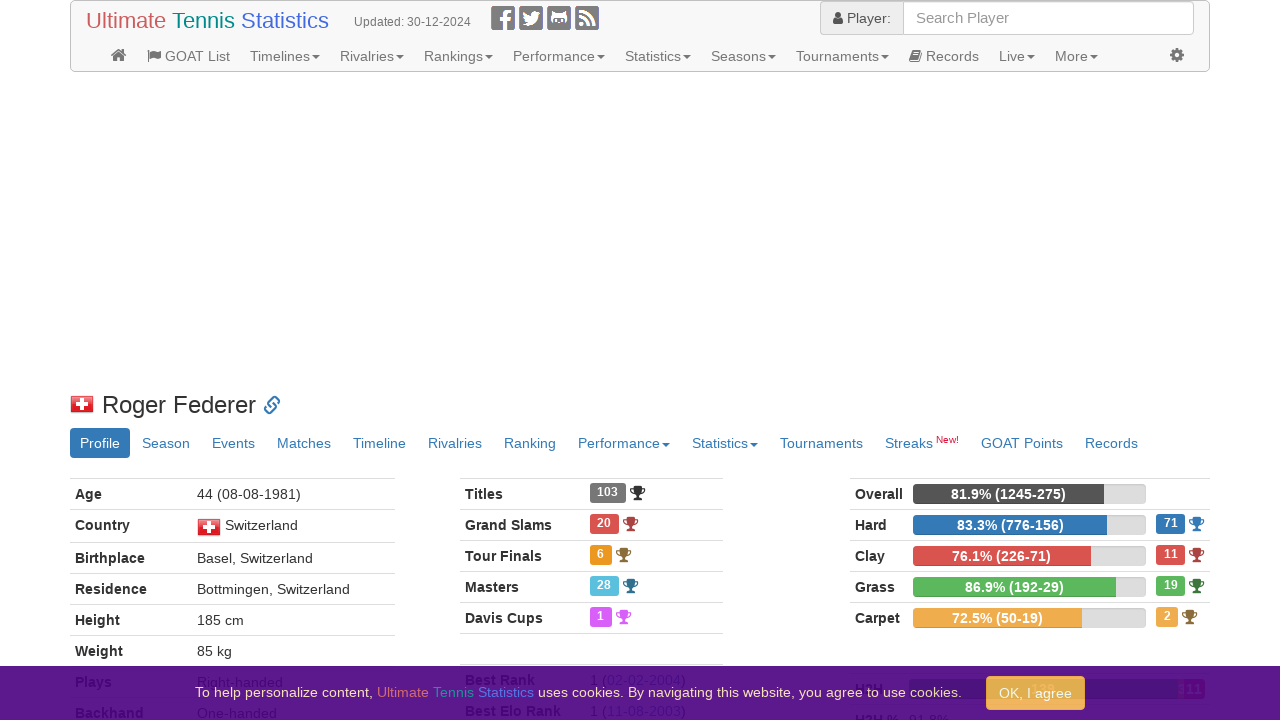

Navigated to Roger Federer's all-time statistics tab
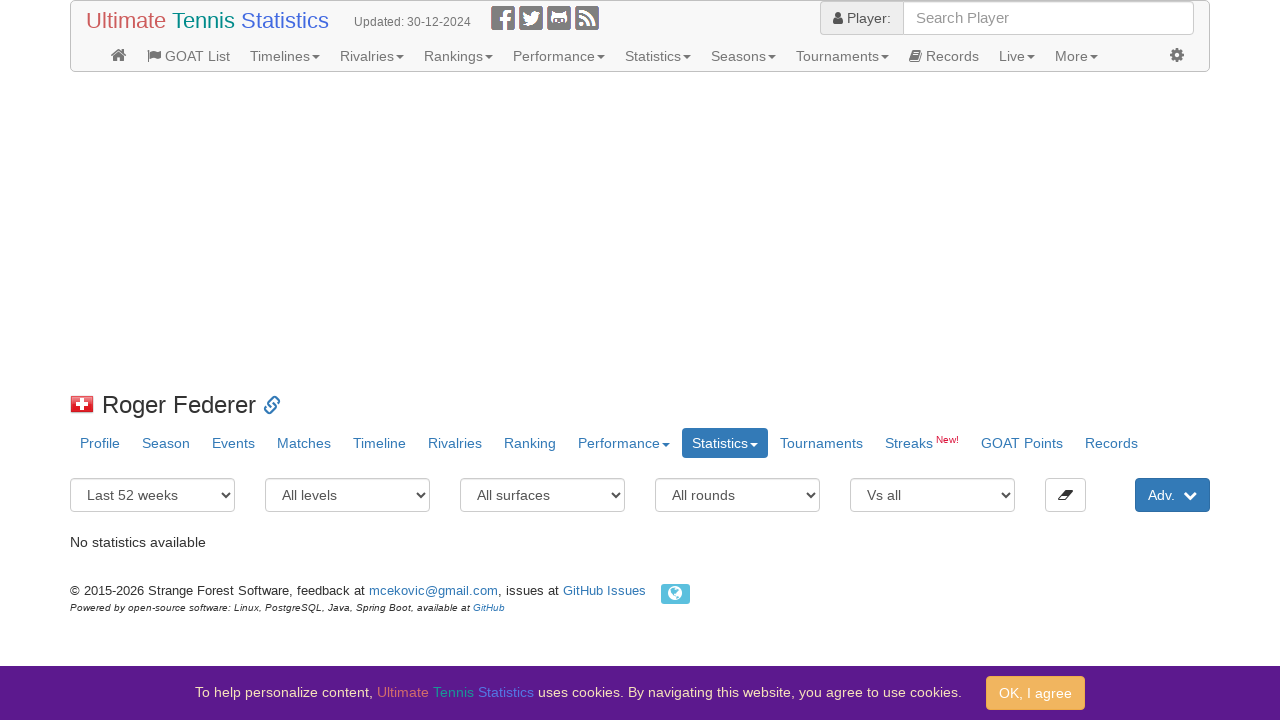

Waited for player stats tab to load
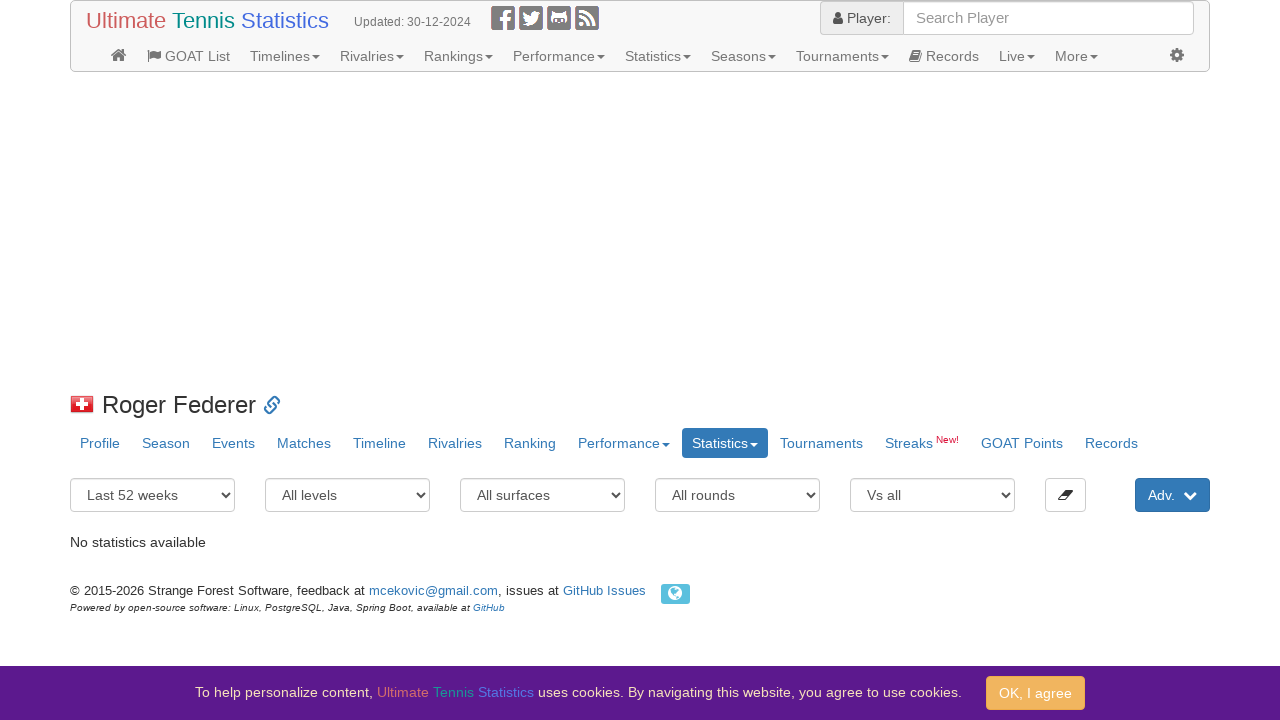

Navigated to Roger Federer's clay court statistics
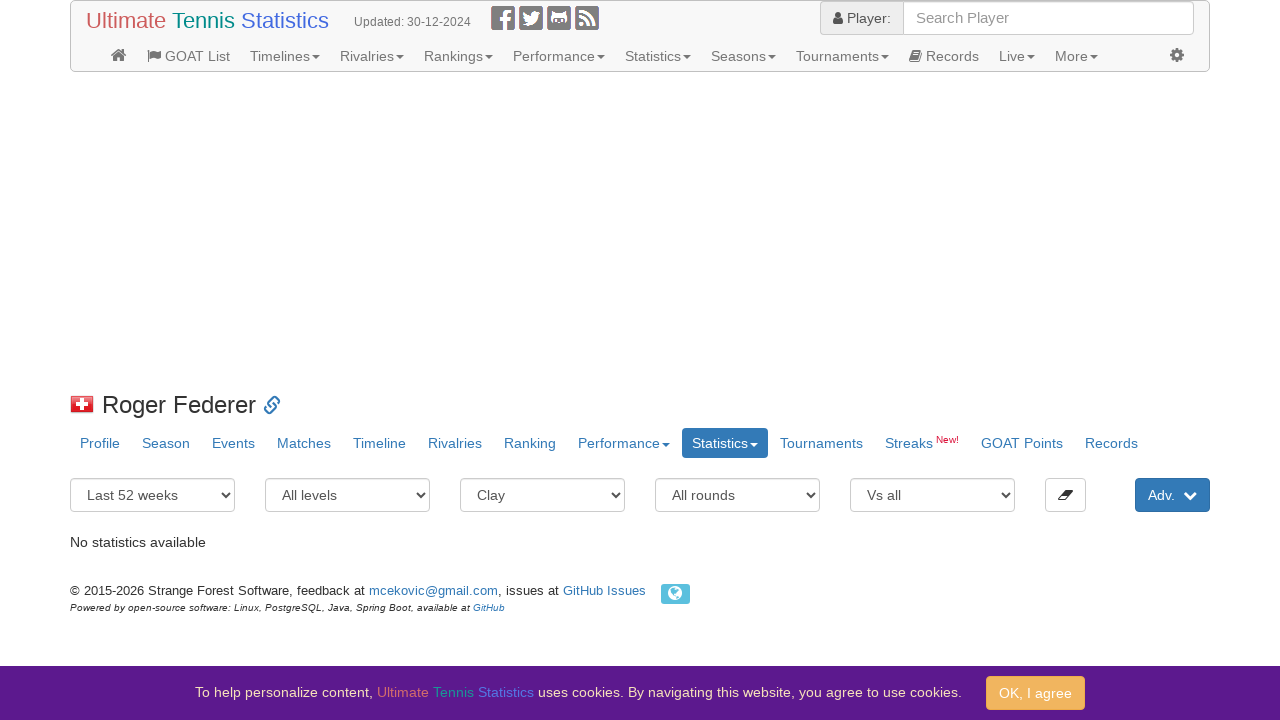

Waited for clay court stats tab to load
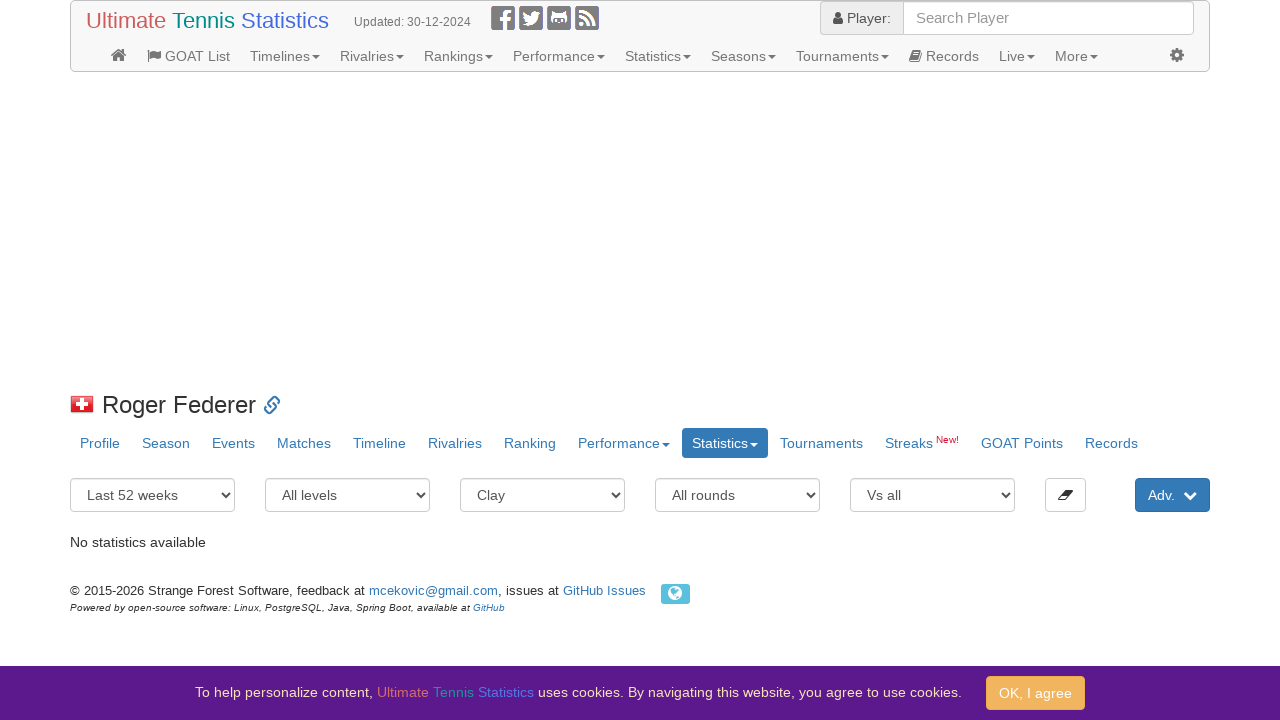

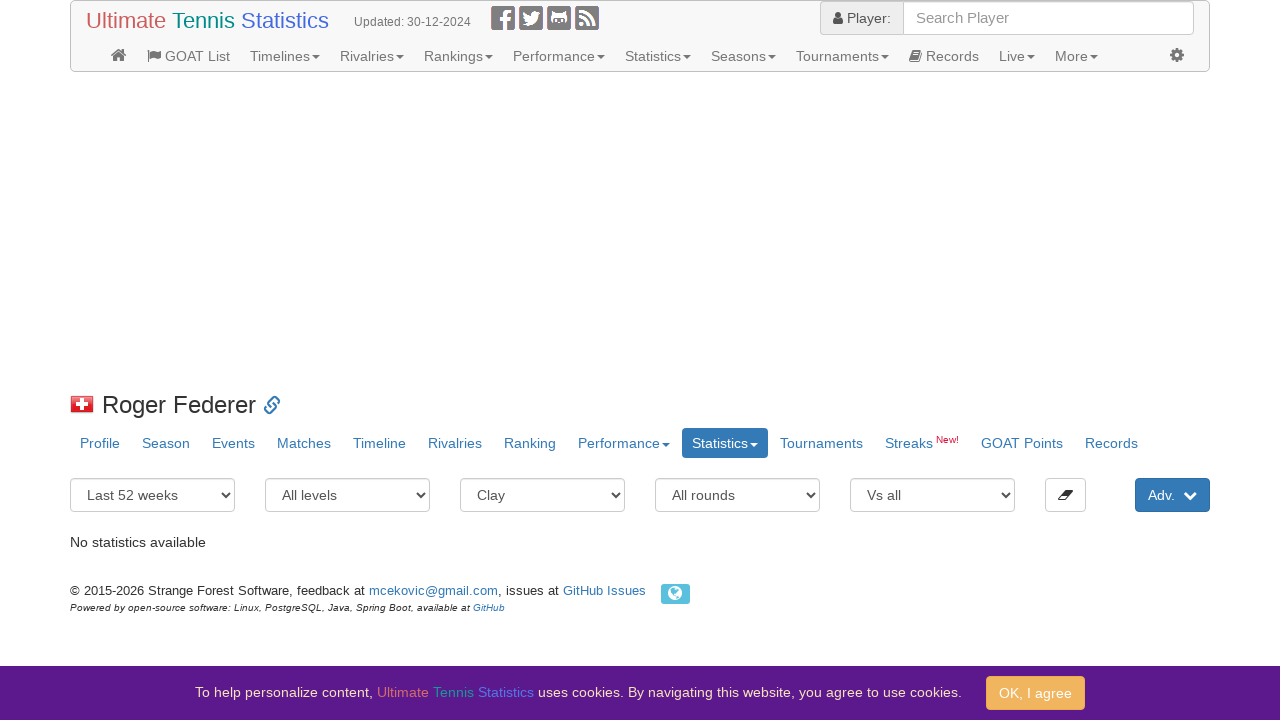